Tests a text box form by filling in full name, email, current address, and permanent address fields, then submitting the form

Starting URL: https://demoqa.com/text-box

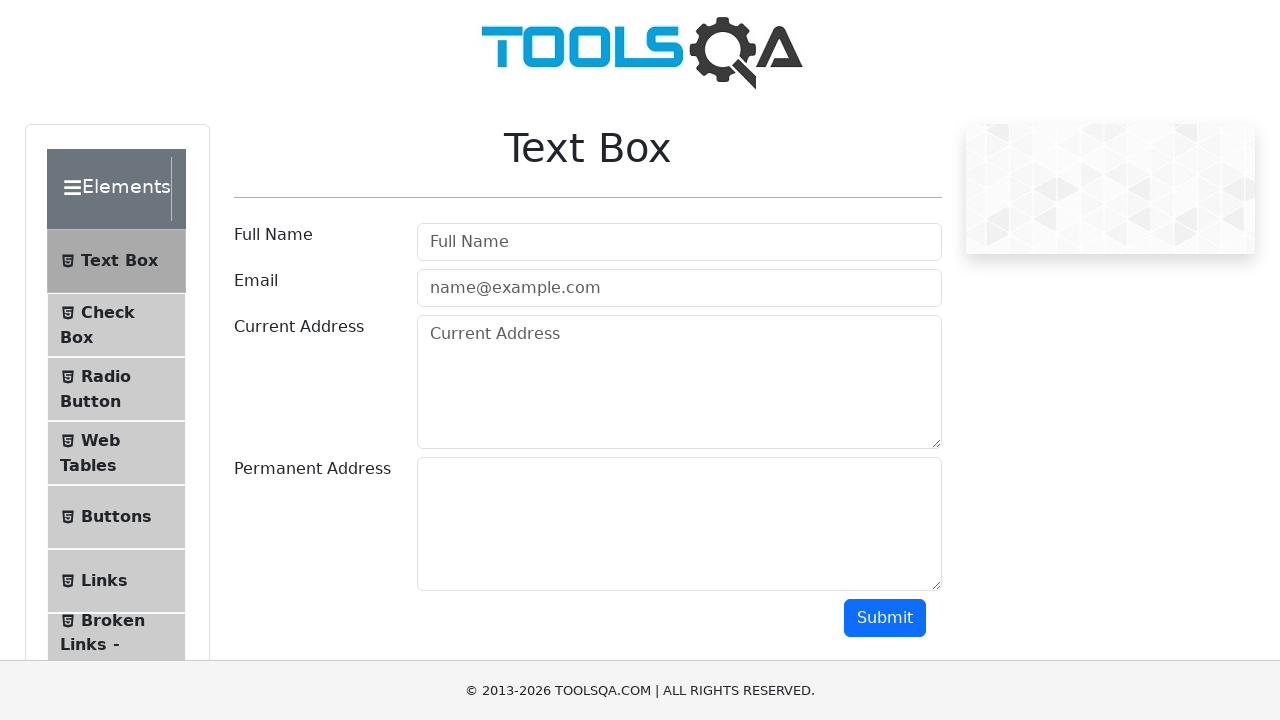

Clicked on Full Name field at (679, 242) on internal:attr=[placeholder="Full Name"i]
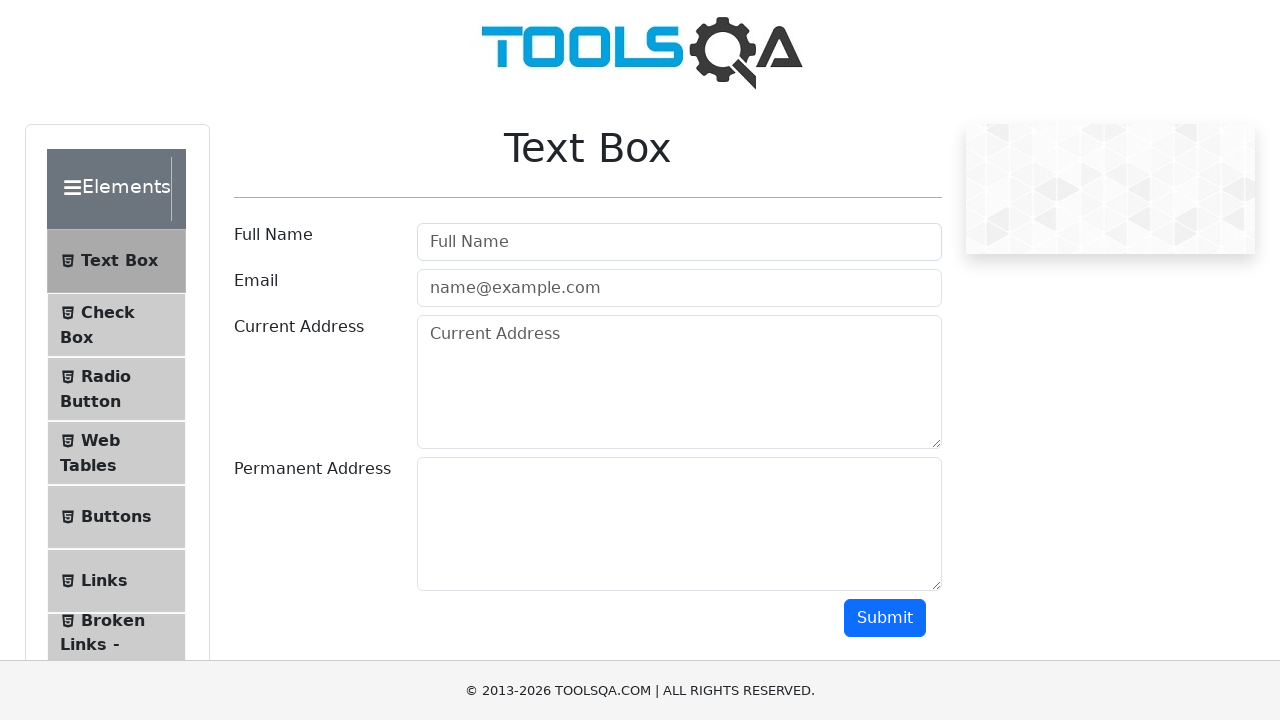

Filled Full Name field with 'David Smith' on internal:attr=[placeholder="Full Name"i]
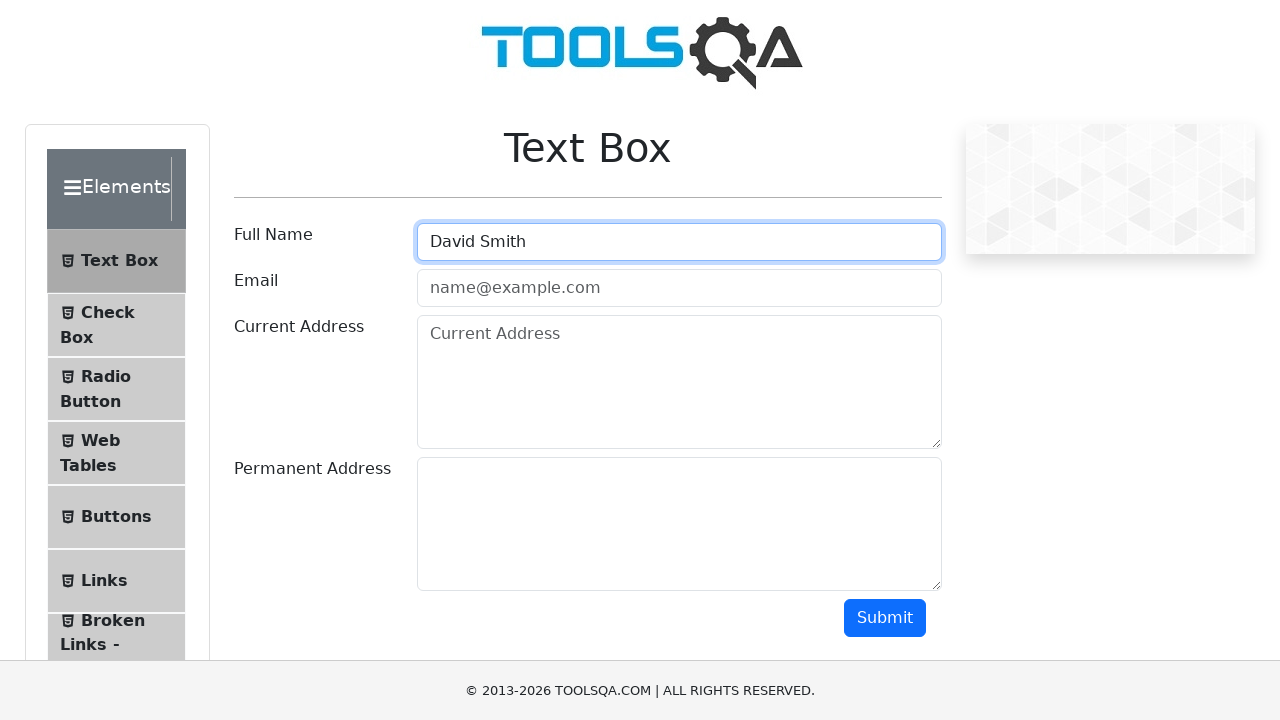

Clicked on Email field at (679, 288) on internal:attr=[placeholder="name@example.com"i]
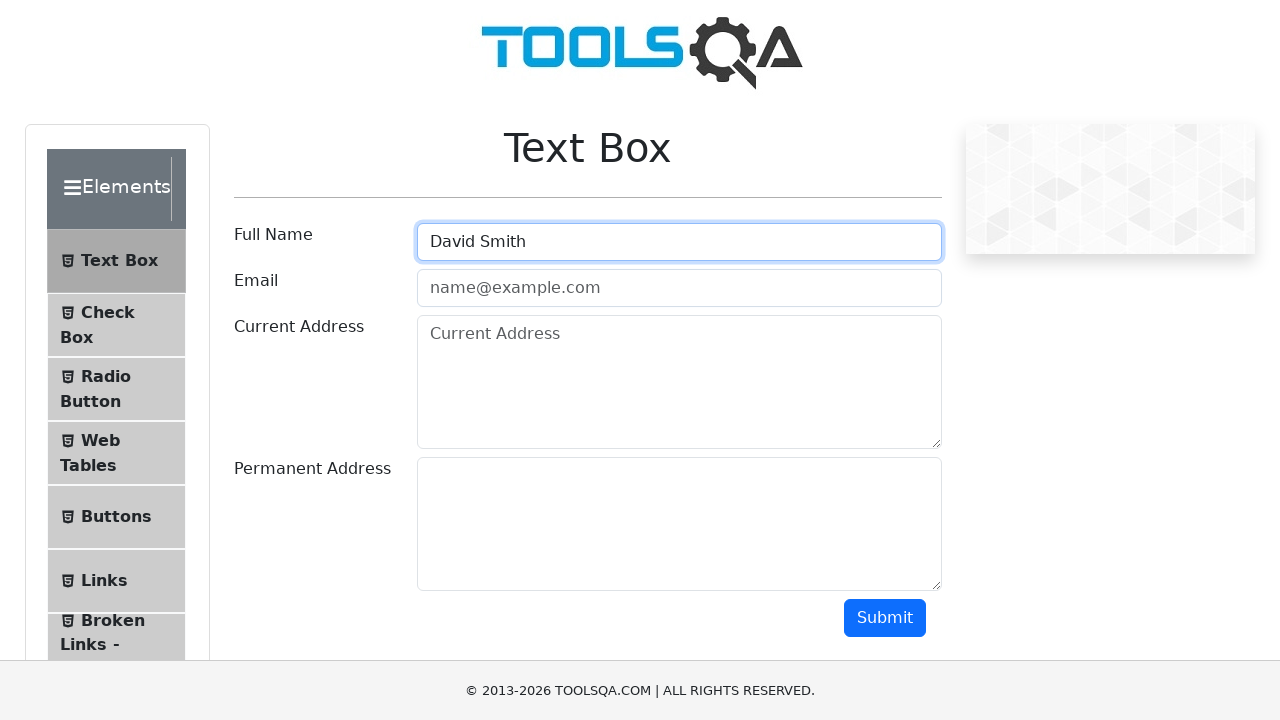

Filled Email field with 'abc1@gmail.com' on internal:attr=[placeholder="name@example.com"i]
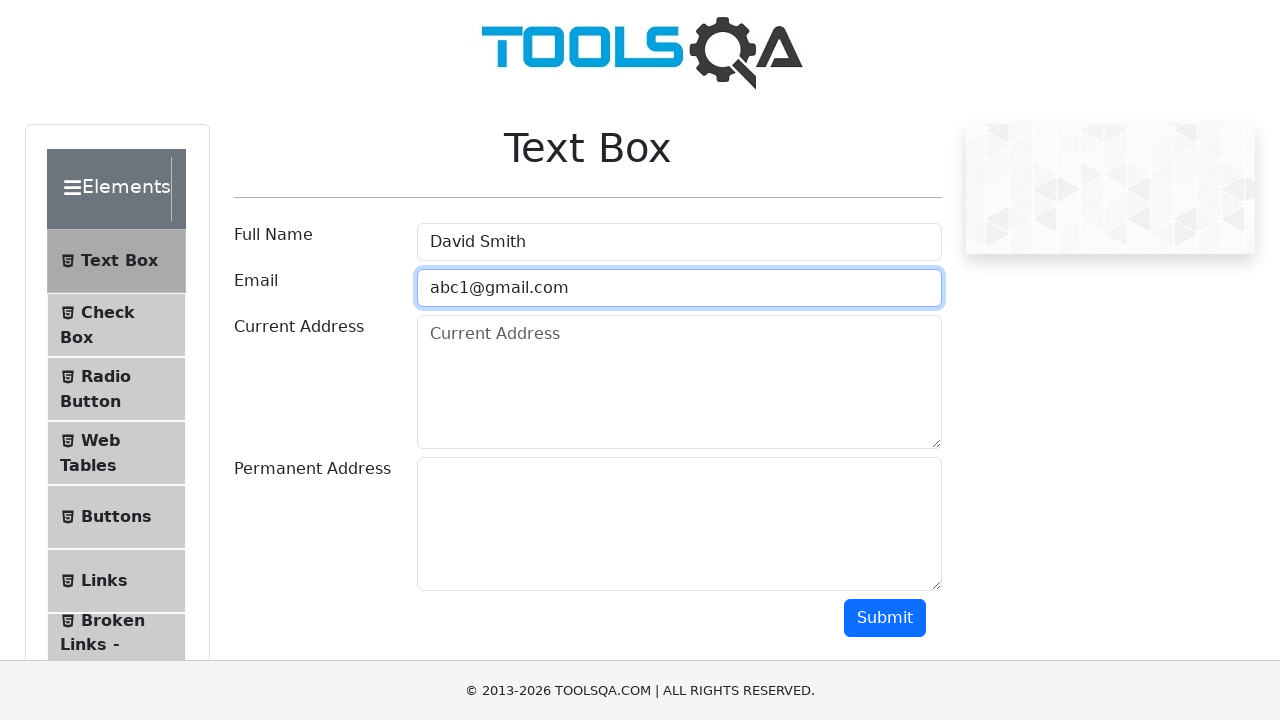

Clicked on Current Address field at (679, 382) on internal:attr=[placeholder="Current Address"i]
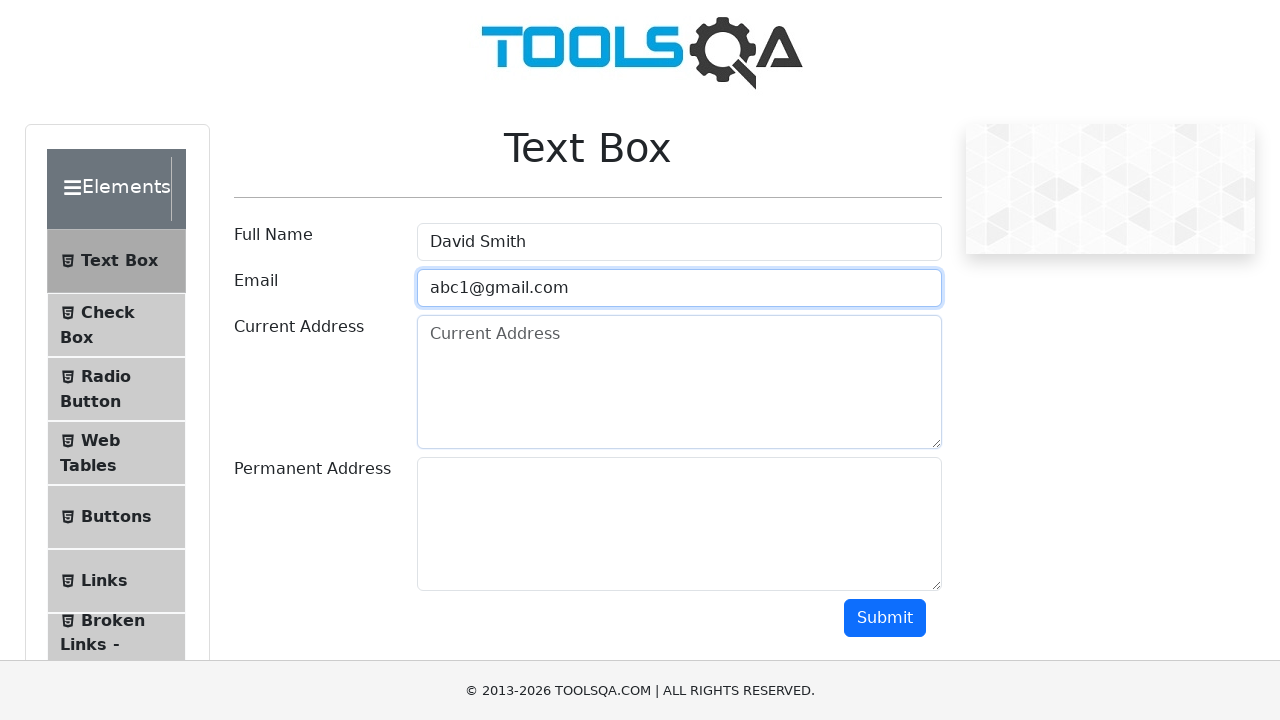

Filled Current Address field with 'Indore mp' on internal:attr=[placeholder="Current Address"i]
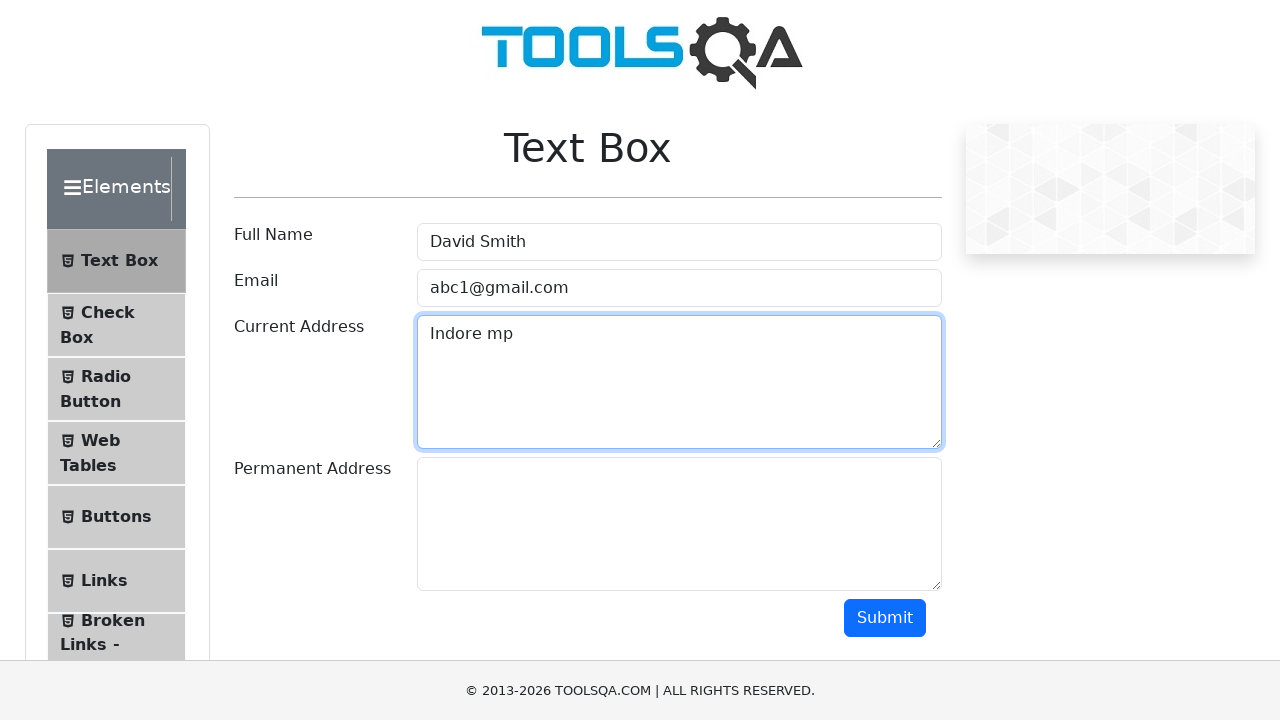

Clicked on Permanent Address field at (679, 524) on #permanentAddress
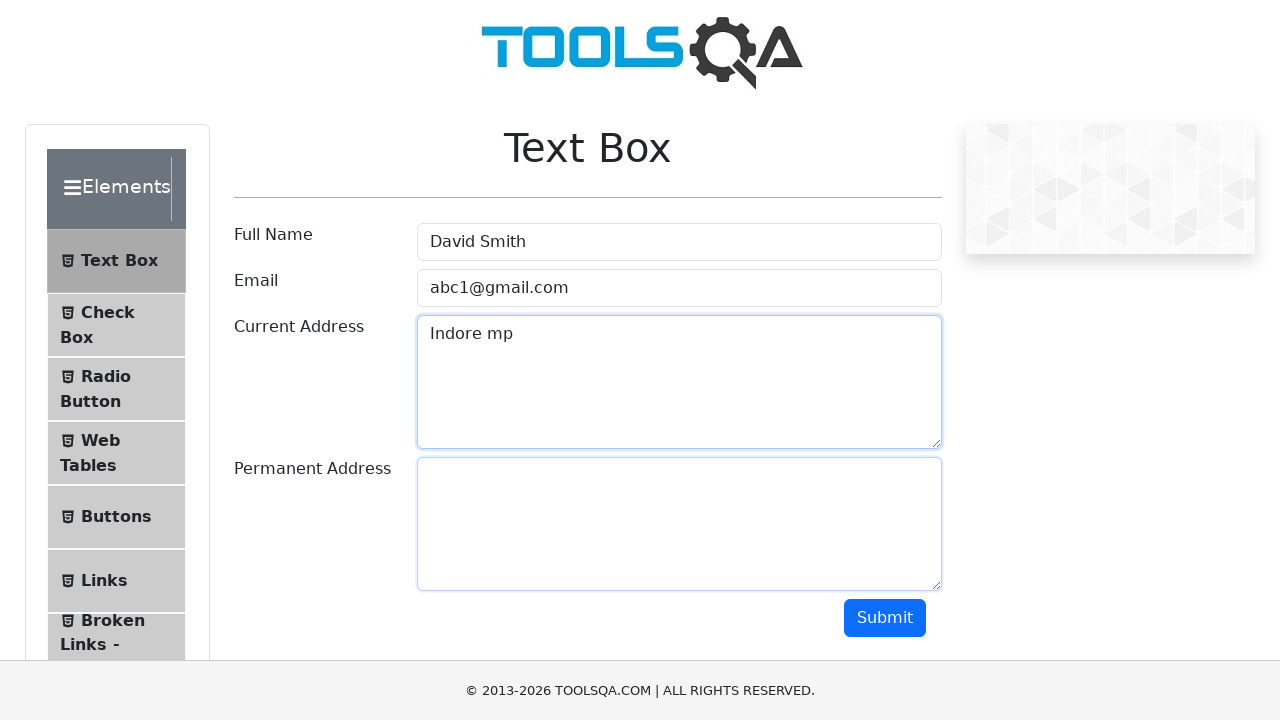

Filled Permanent Address field with 'indore mp' on #permanentAddress
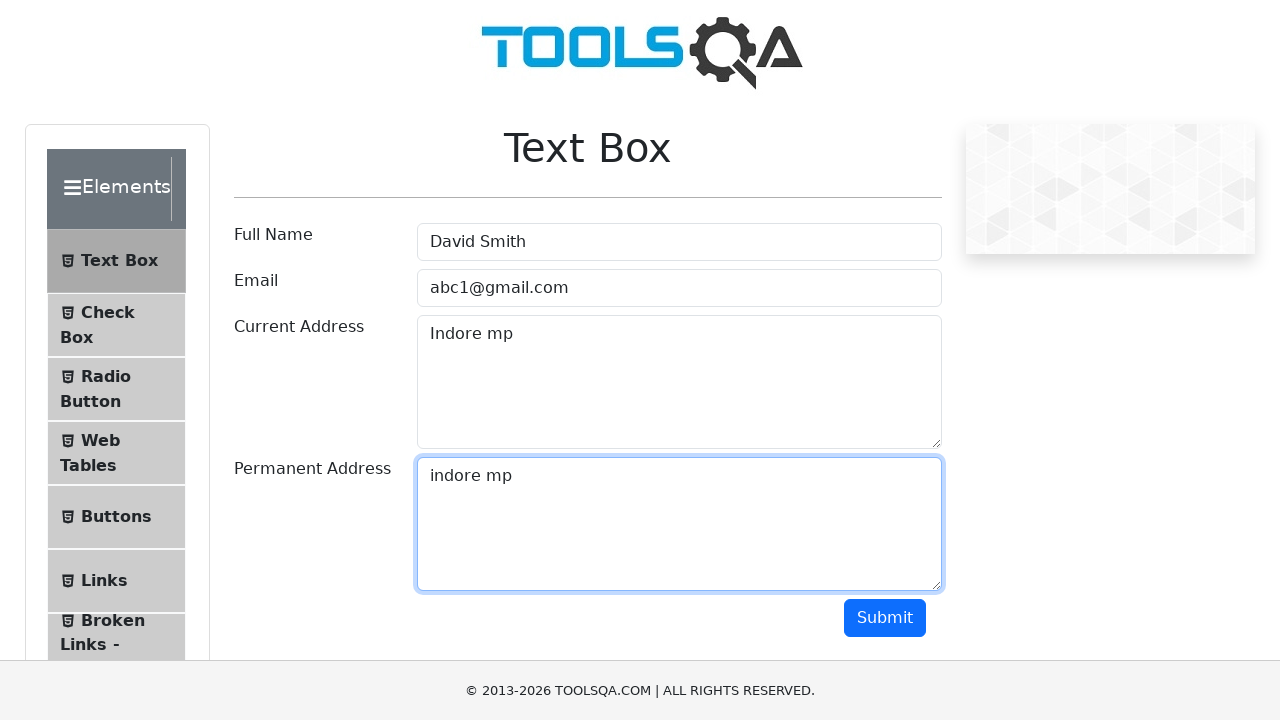

Clicked Submit button to submit the text box form at (885, 618) on internal:role=button[name="Submit"i]
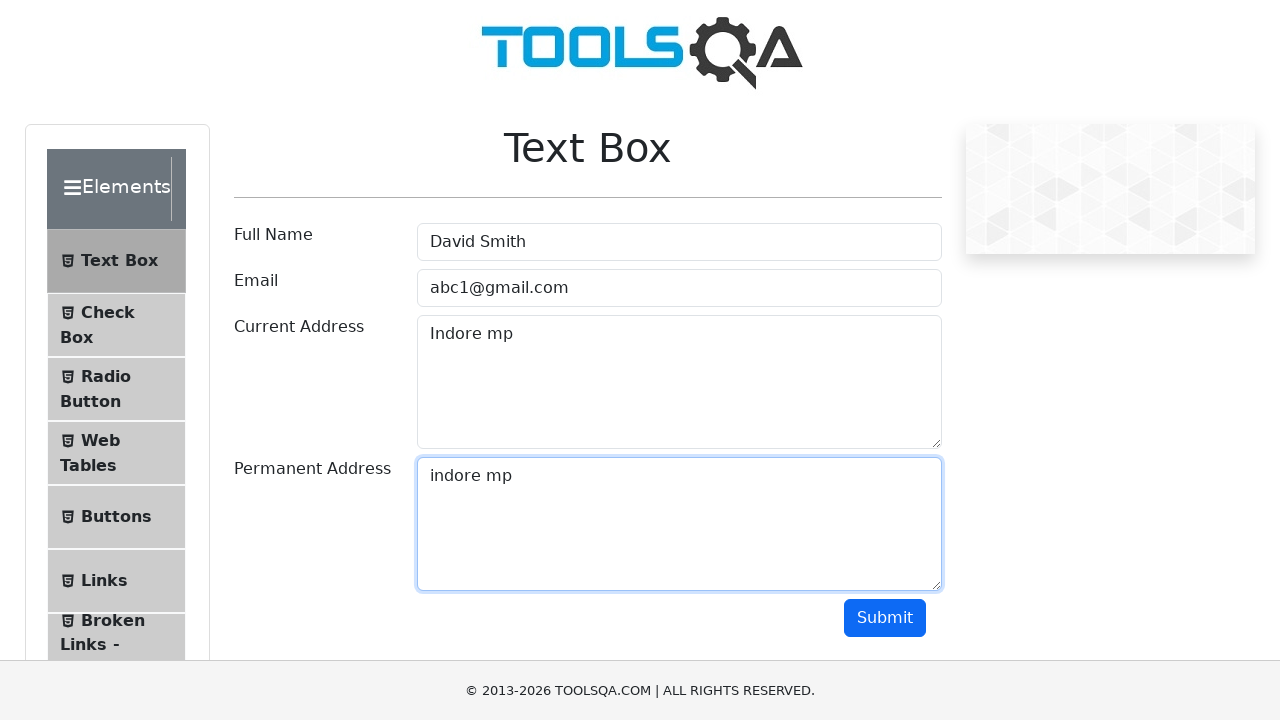

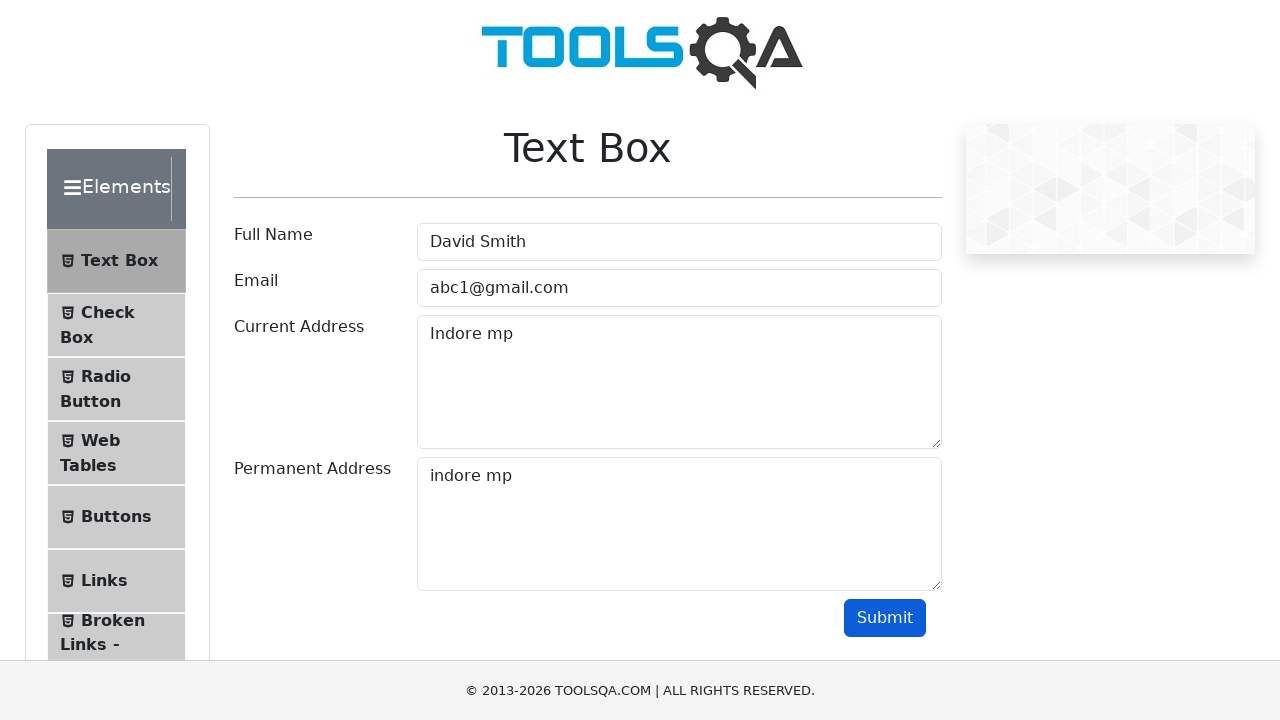